Tests JavaScript alert handling functionality by triggering three different types of alerts (simple alert, confirm alert, and prompt alert) and interacting with them through accept, dismiss, and text input actions.

Starting URL: https://www.tutorialspoint.com/selenium/practice/alerts.php

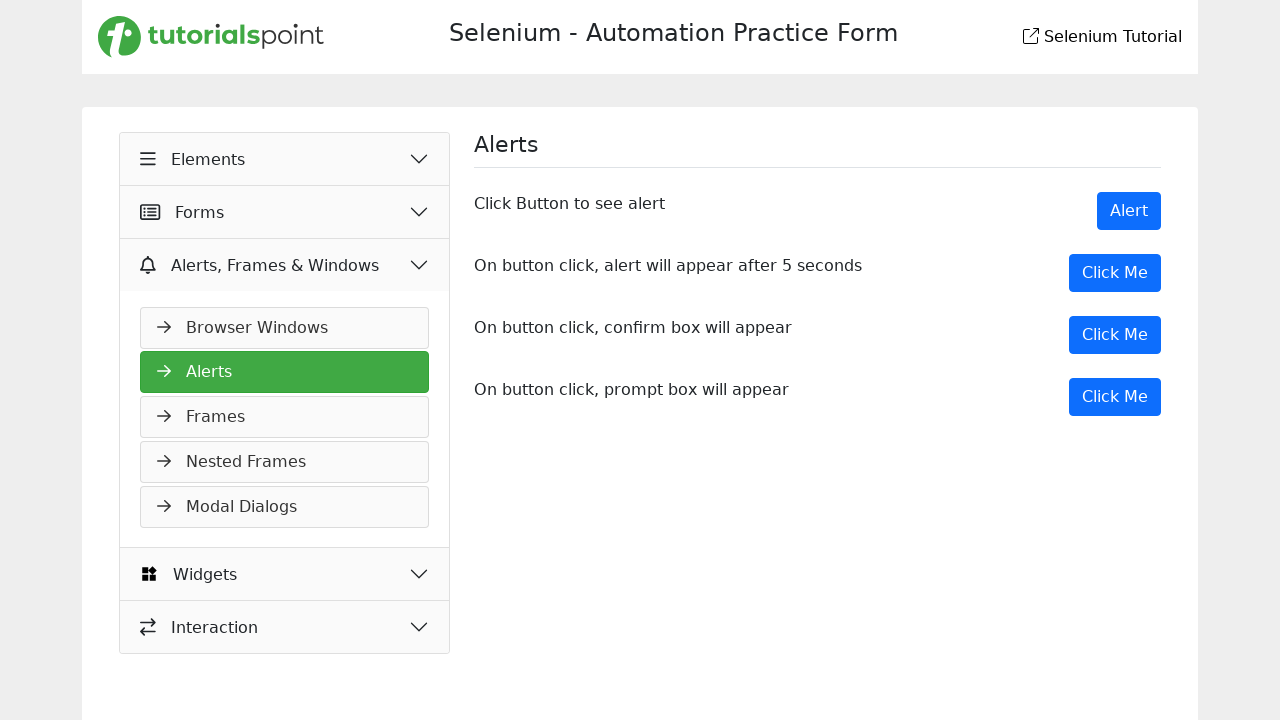

Clicked Alert button to trigger simple alert at (1129, 211) on xpath=//button[normalize-space()='Alert']
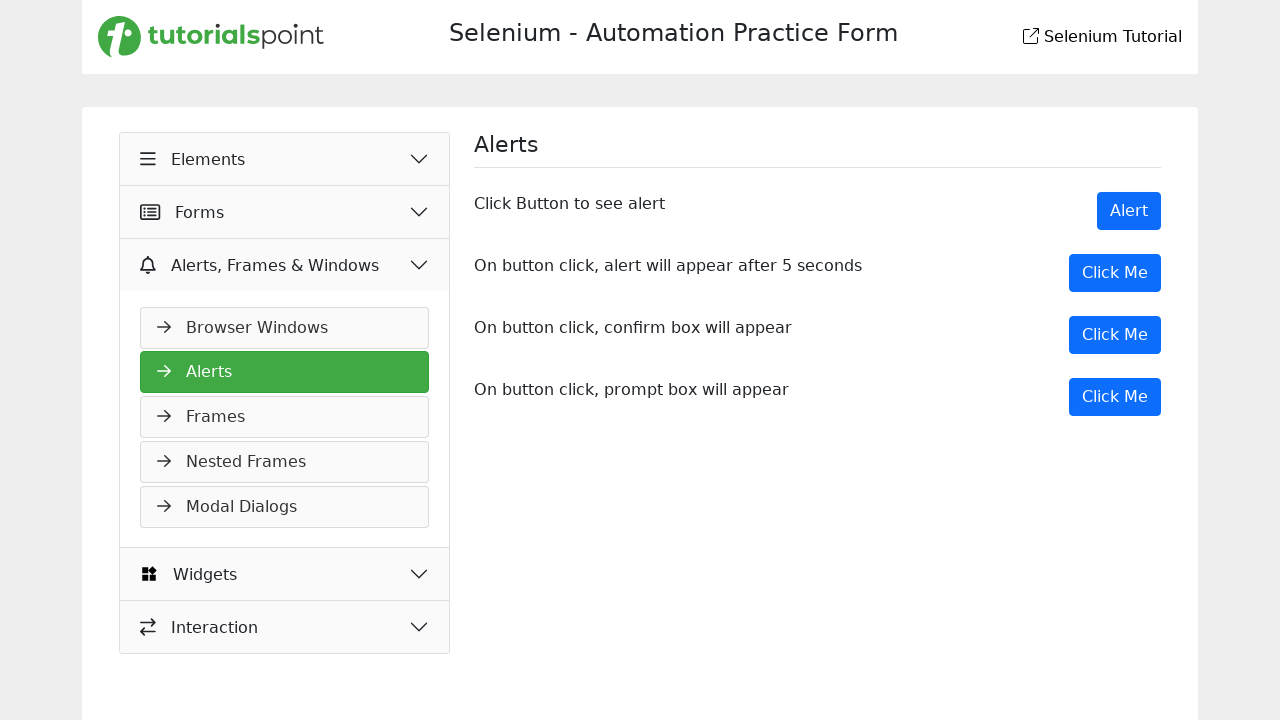

Set up dialog handler to accept simple alert
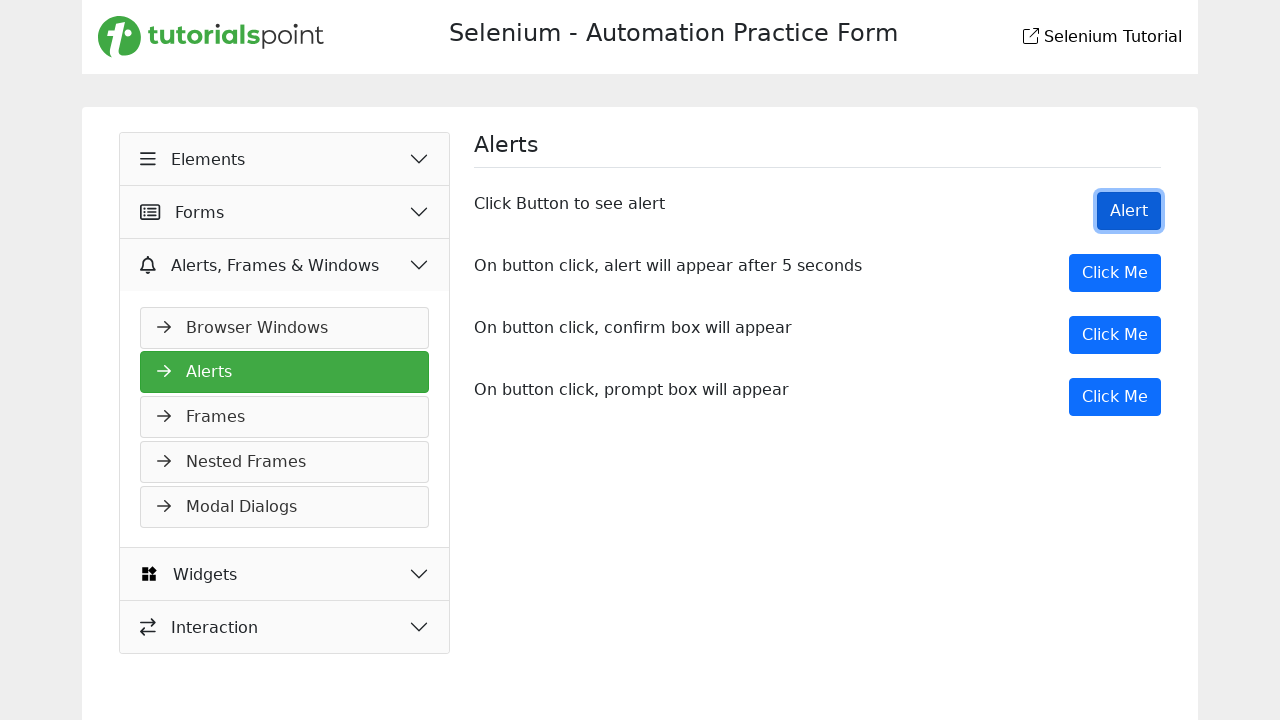

Waited for simple alert to be handled
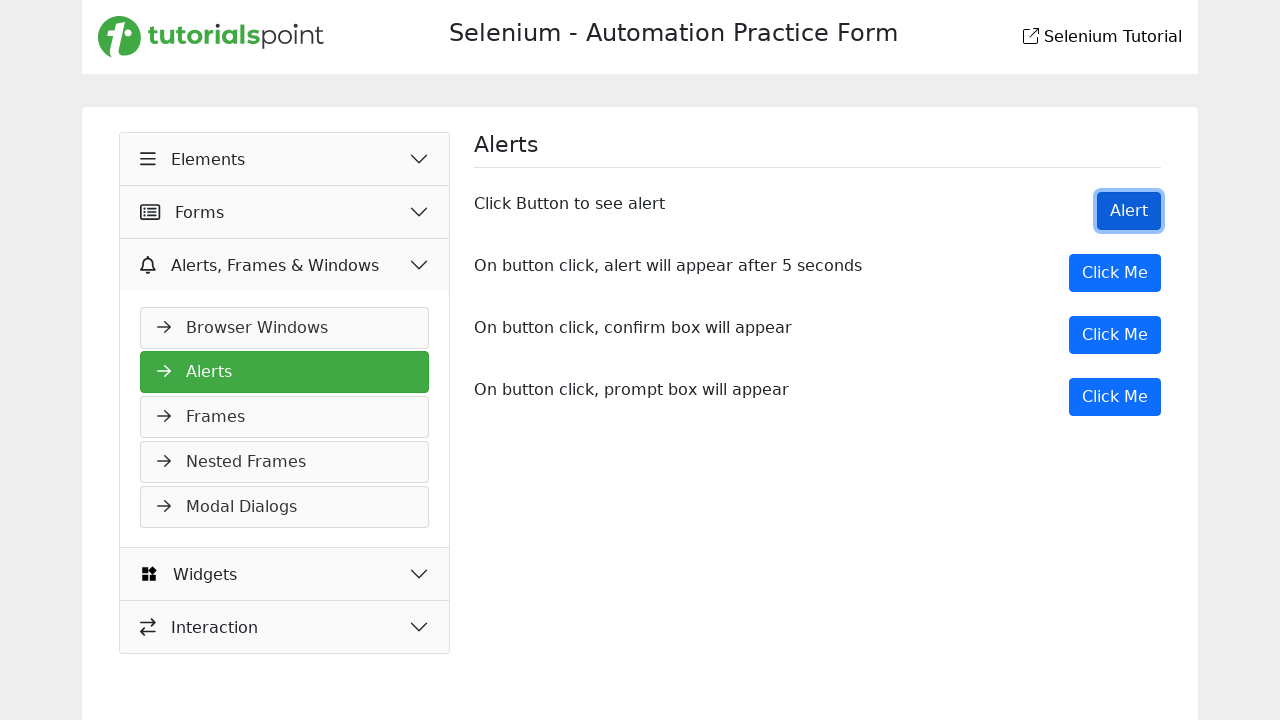

Clicked button to trigger confirm alert at (1115, 273) on xpath=//button[@onclick='myMessage()']
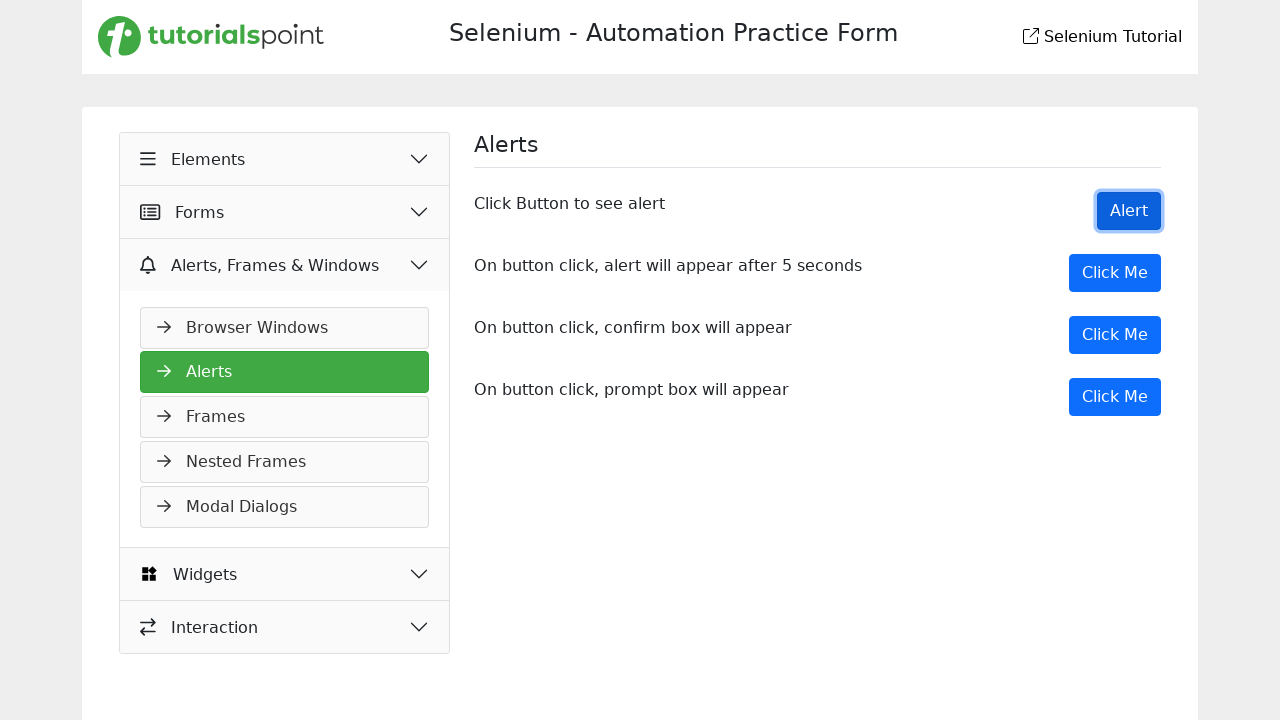

Set up dialog handler to dismiss confirm alert
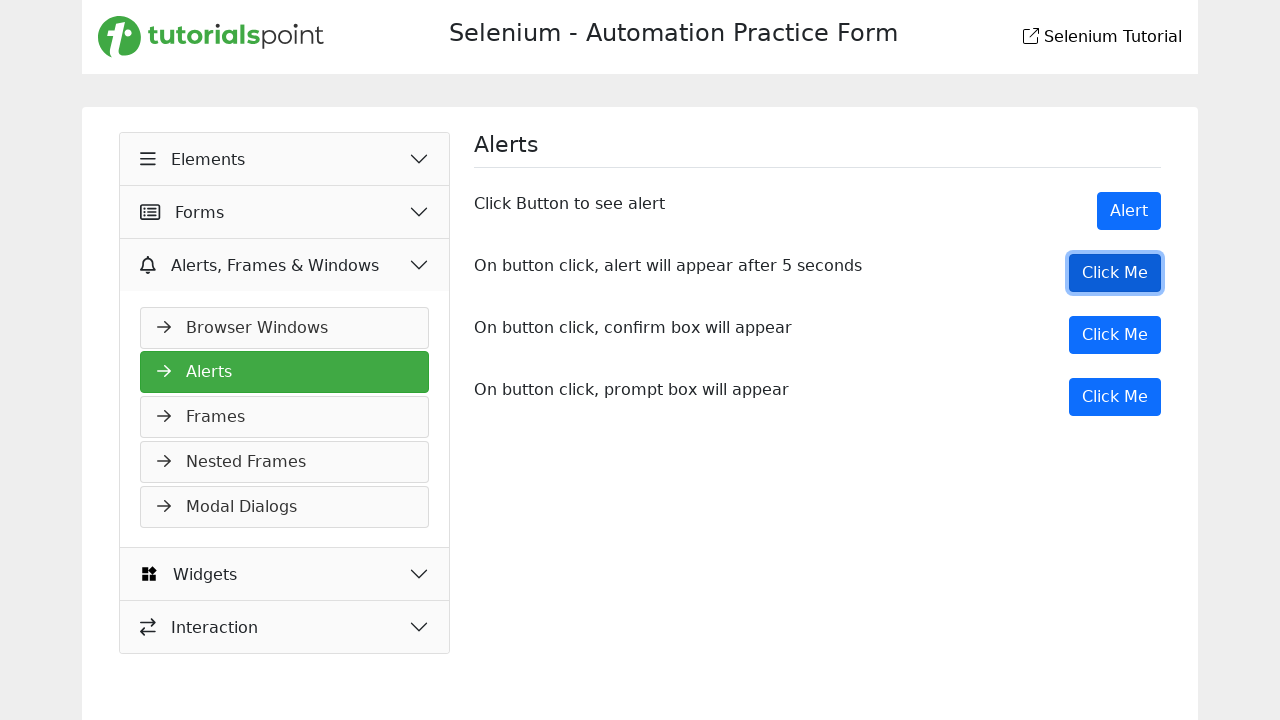

Waited for confirm alert to be dismissed
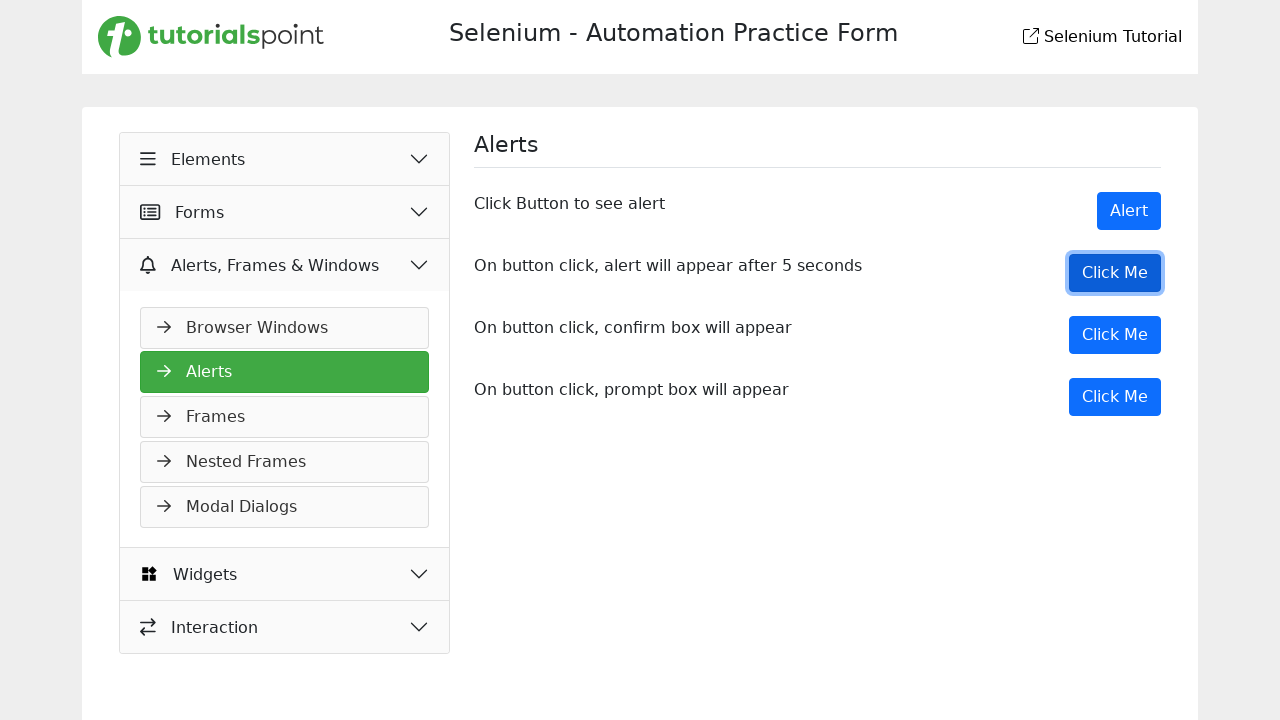

Clicked button to trigger prompt alert at (1115, 397) on button[onclick='myPromp()']
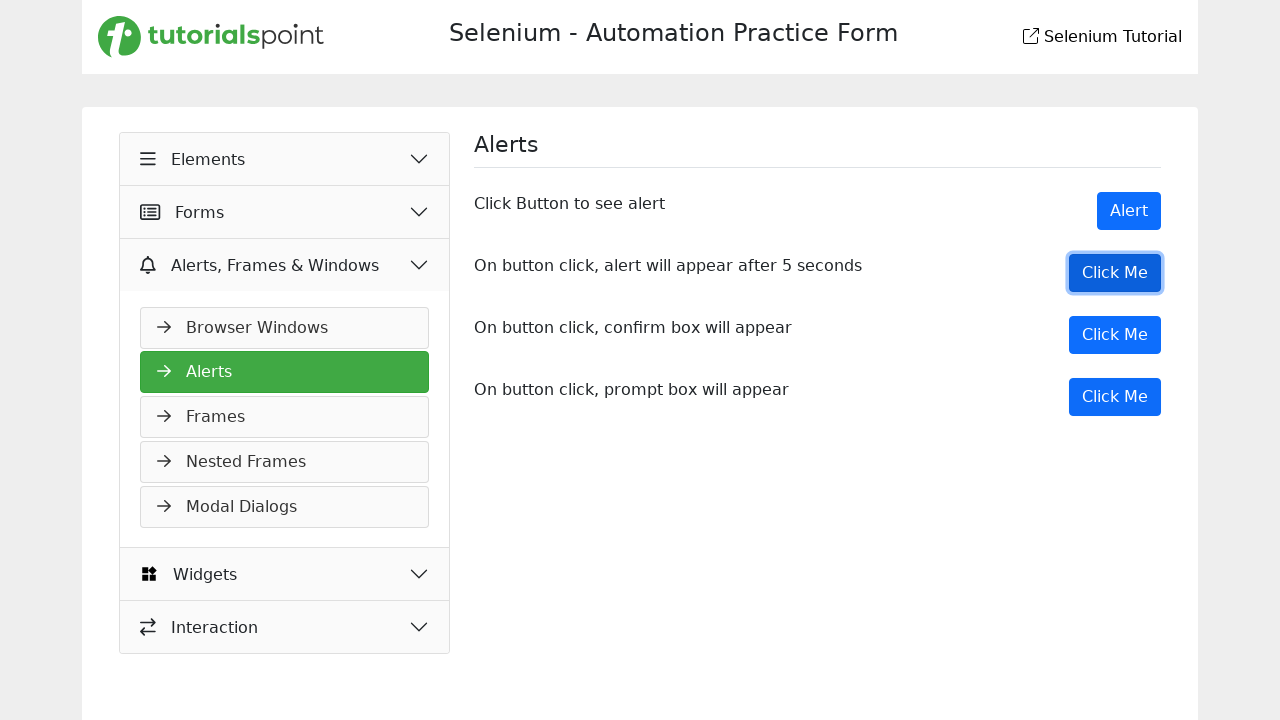

Set up dialog handler to accept prompt alert with text 'Test Prompt Alert'
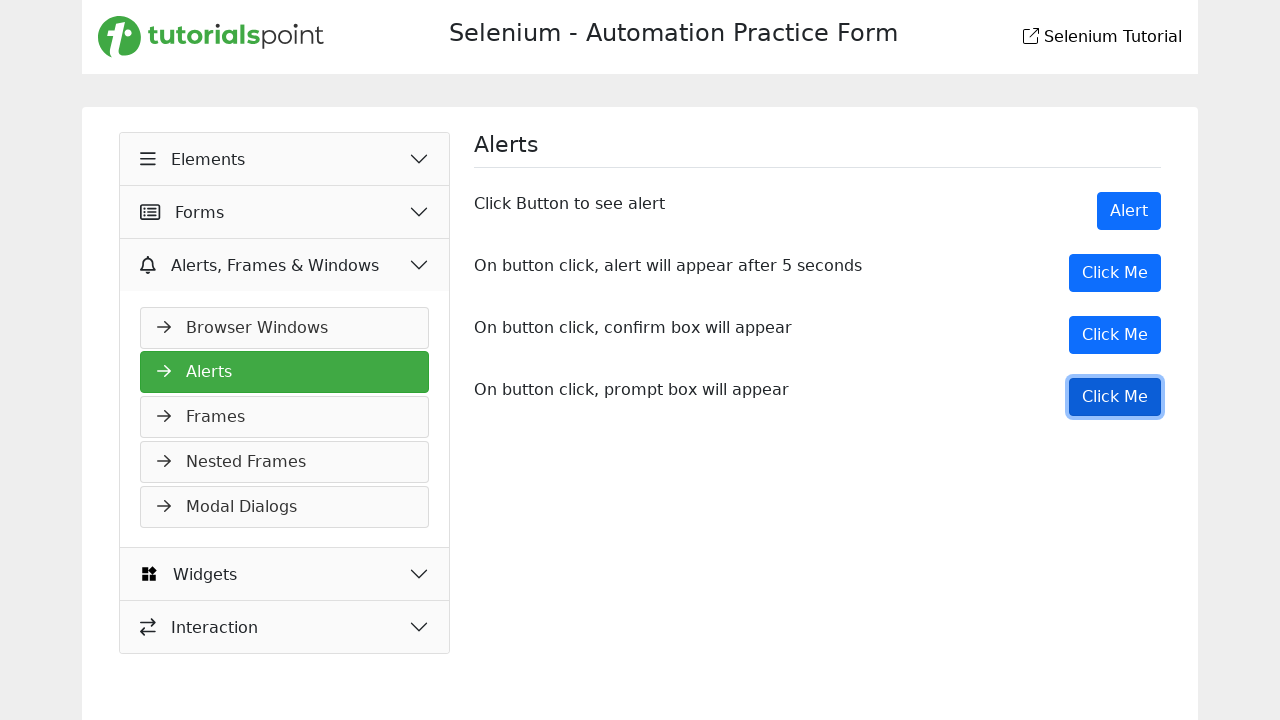

Waited for prompt alert to be handled
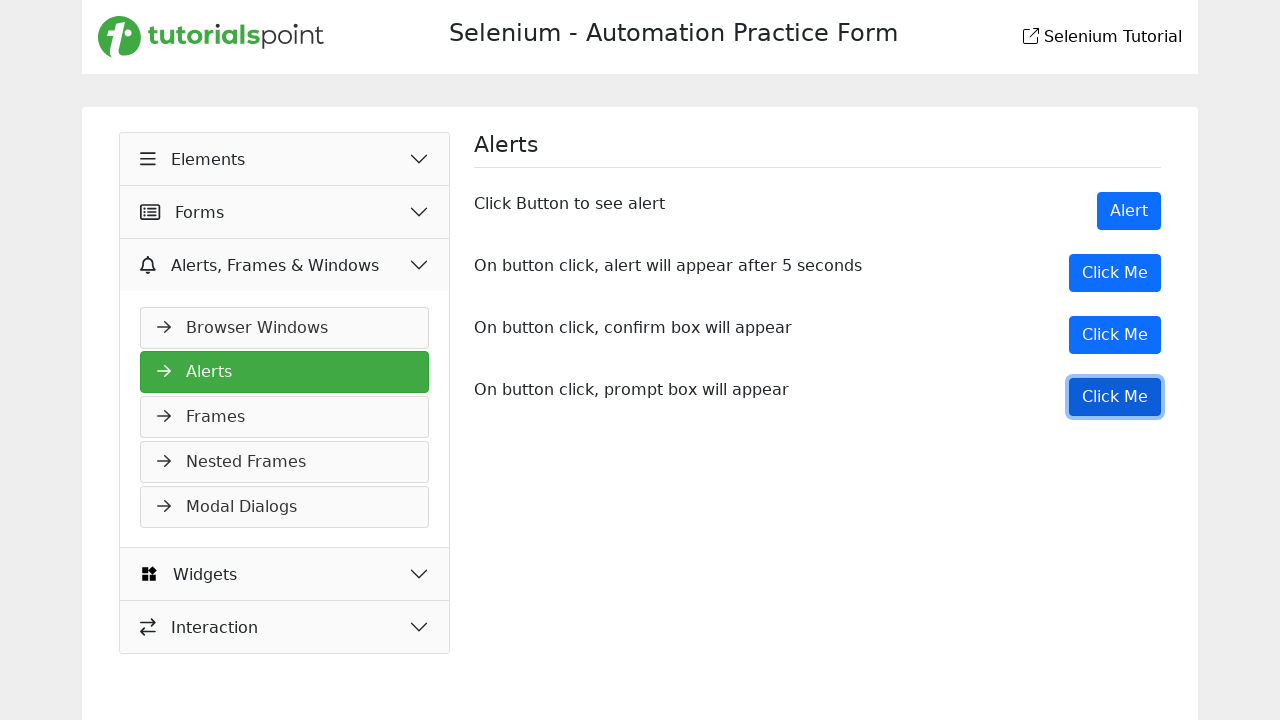

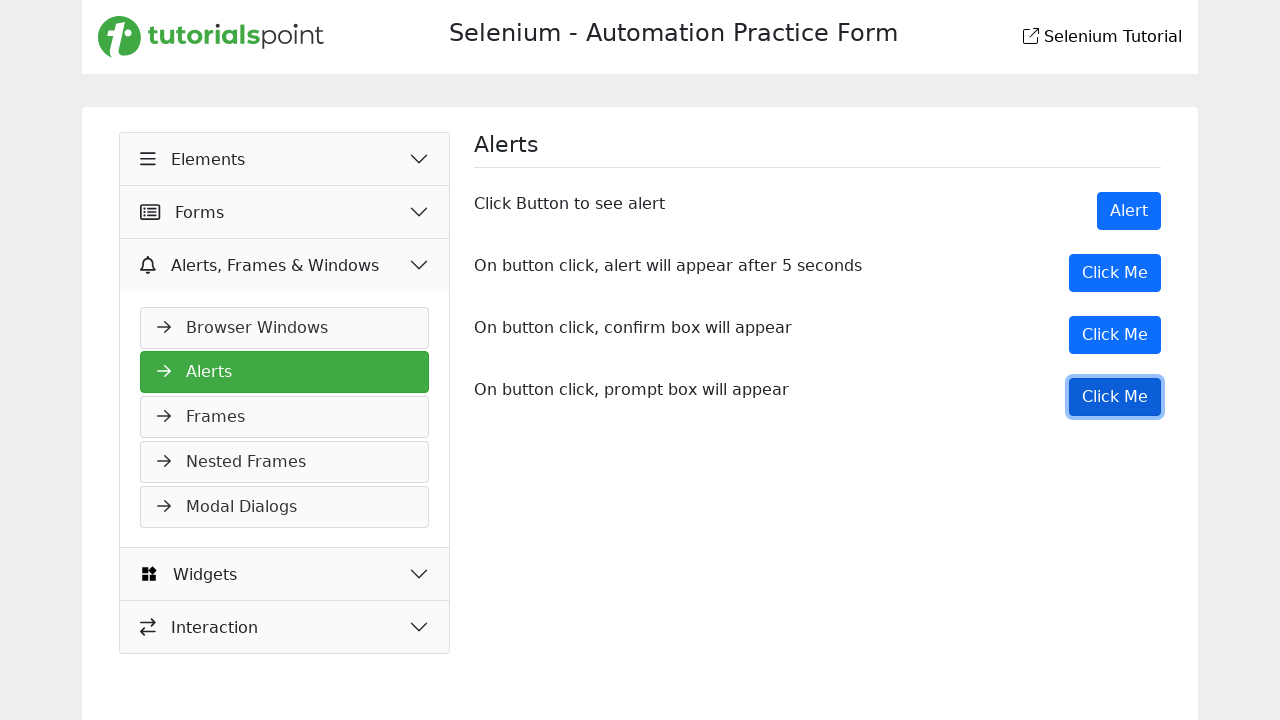